Tests clearing the complete state of all items by checking then unchecking the toggle all checkbox

Starting URL: https://demo.playwright.dev/todomvc

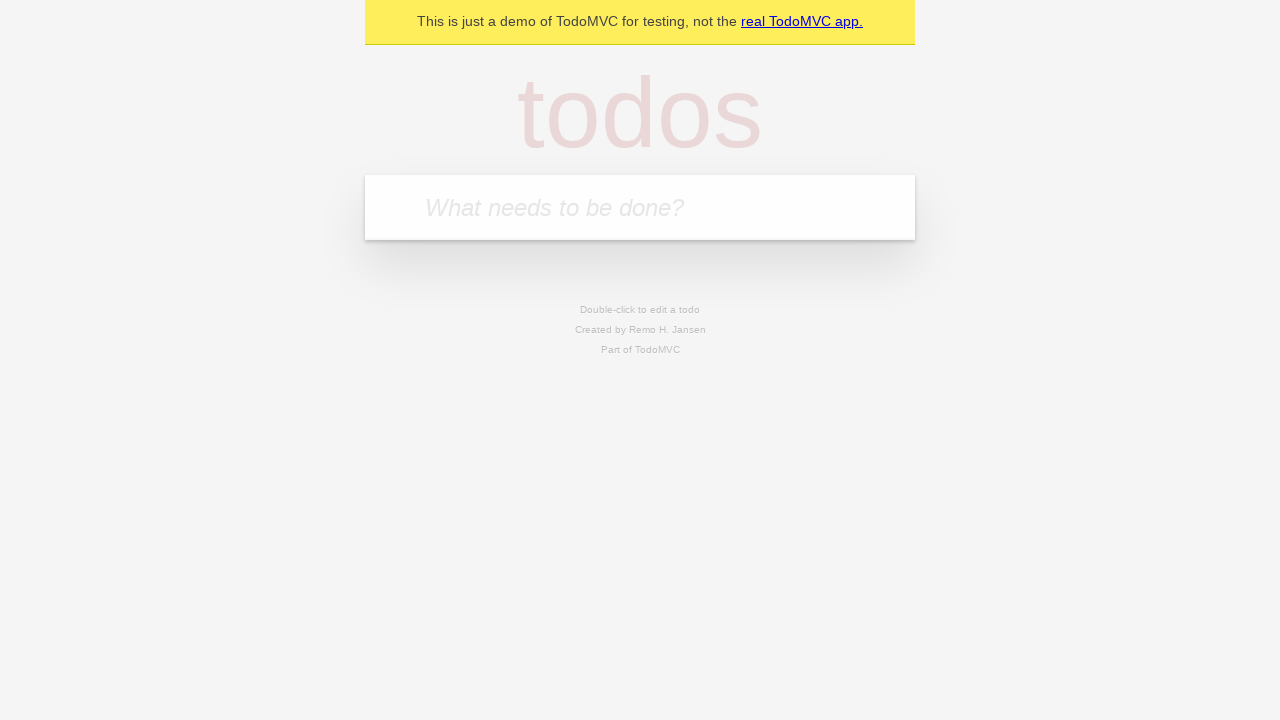

Filled todo input with 'buy some cheese' on internal:attr=[placeholder="What needs to be done?"i]
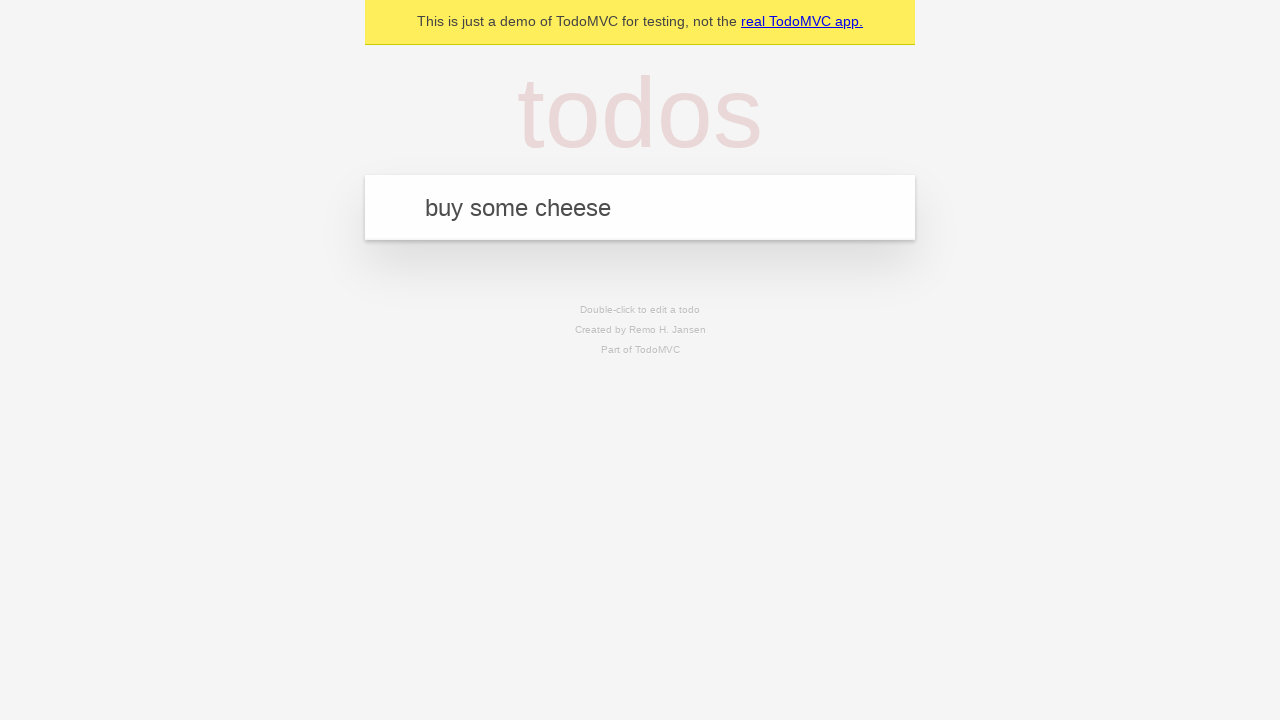

Pressed Enter to add 'buy some cheese' to todo list on internal:attr=[placeholder="What needs to be done?"i]
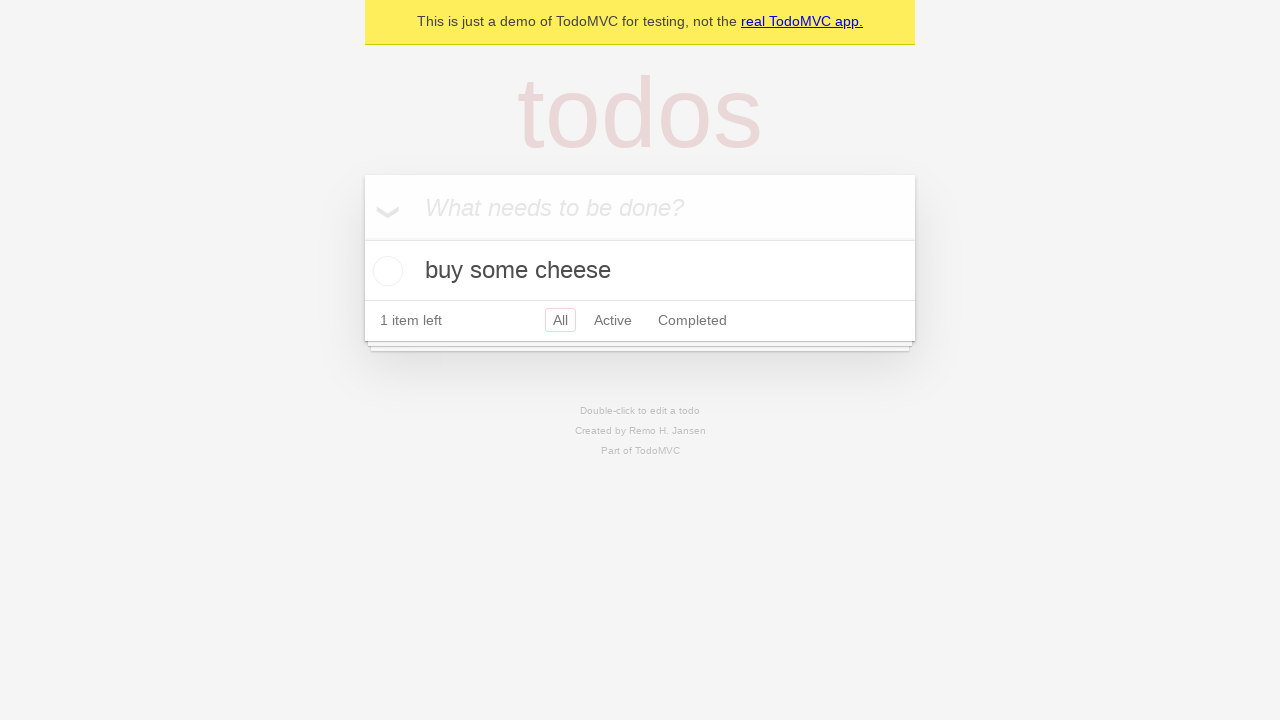

Filled todo input with 'feed the cat' on internal:attr=[placeholder="What needs to be done?"i]
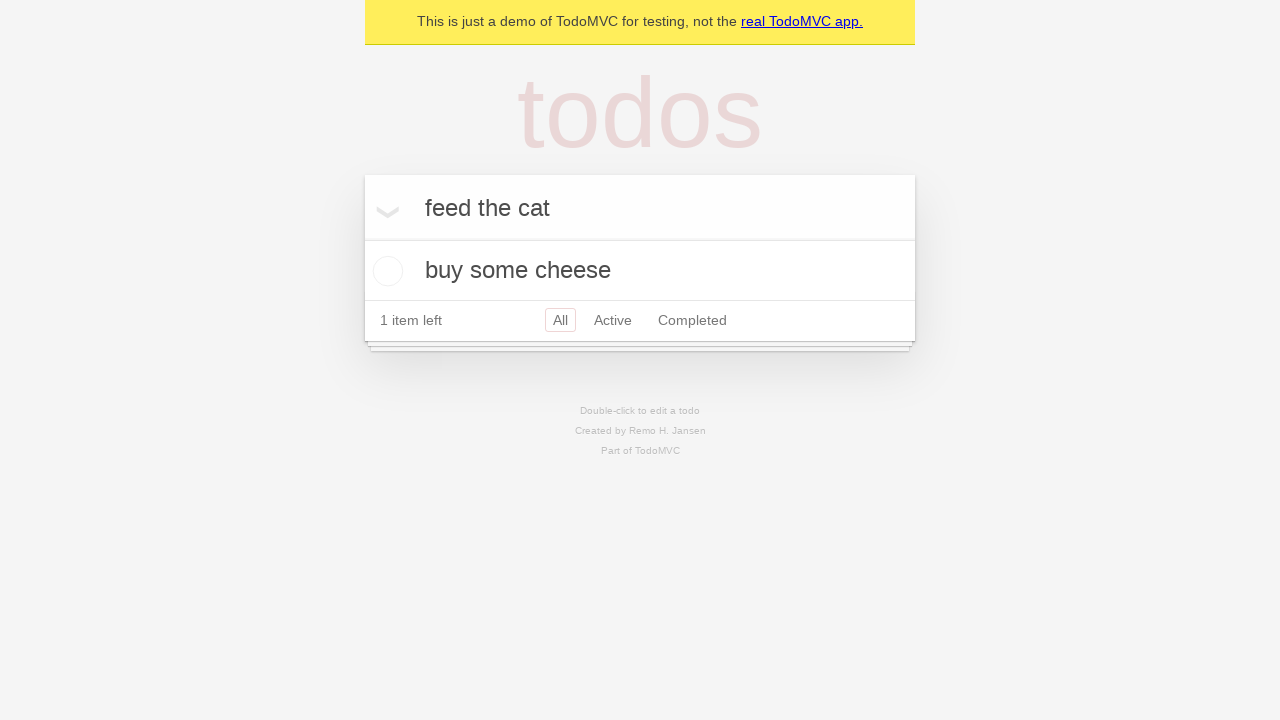

Pressed Enter to add 'feed the cat' to todo list on internal:attr=[placeholder="What needs to be done?"i]
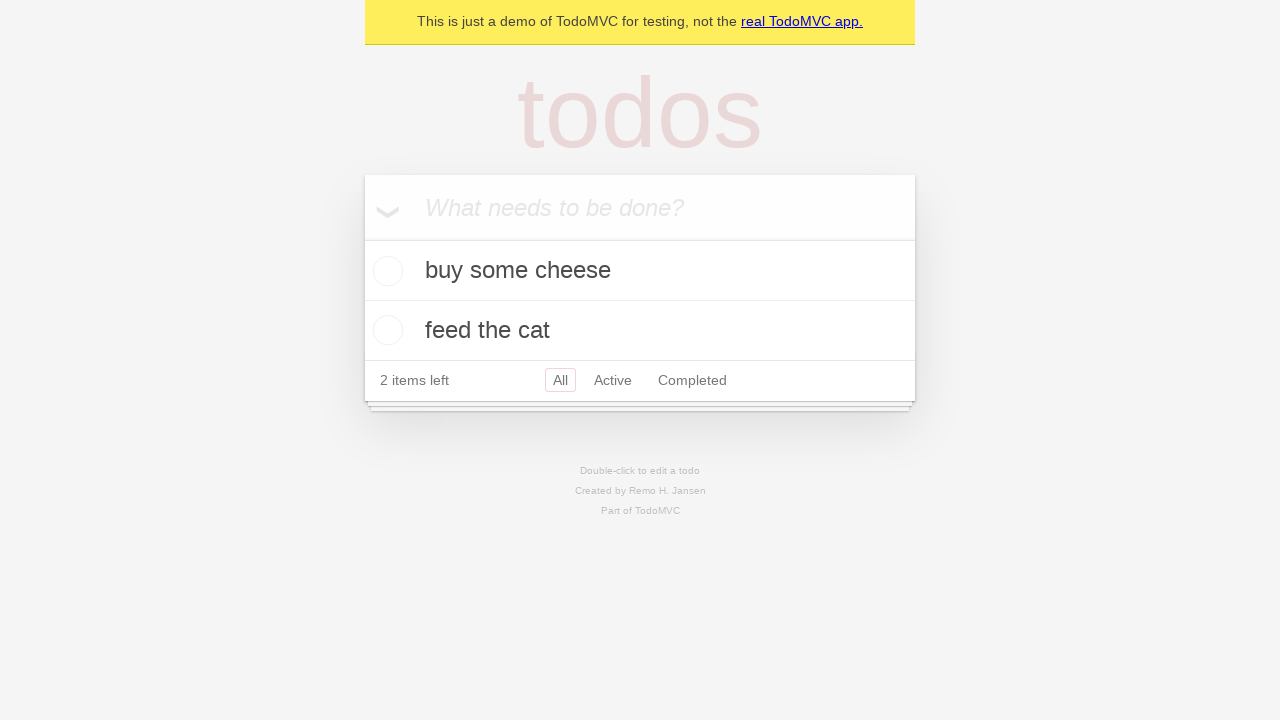

Filled todo input with 'book a doctors appointment' on internal:attr=[placeholder="What needs to be done?"i]
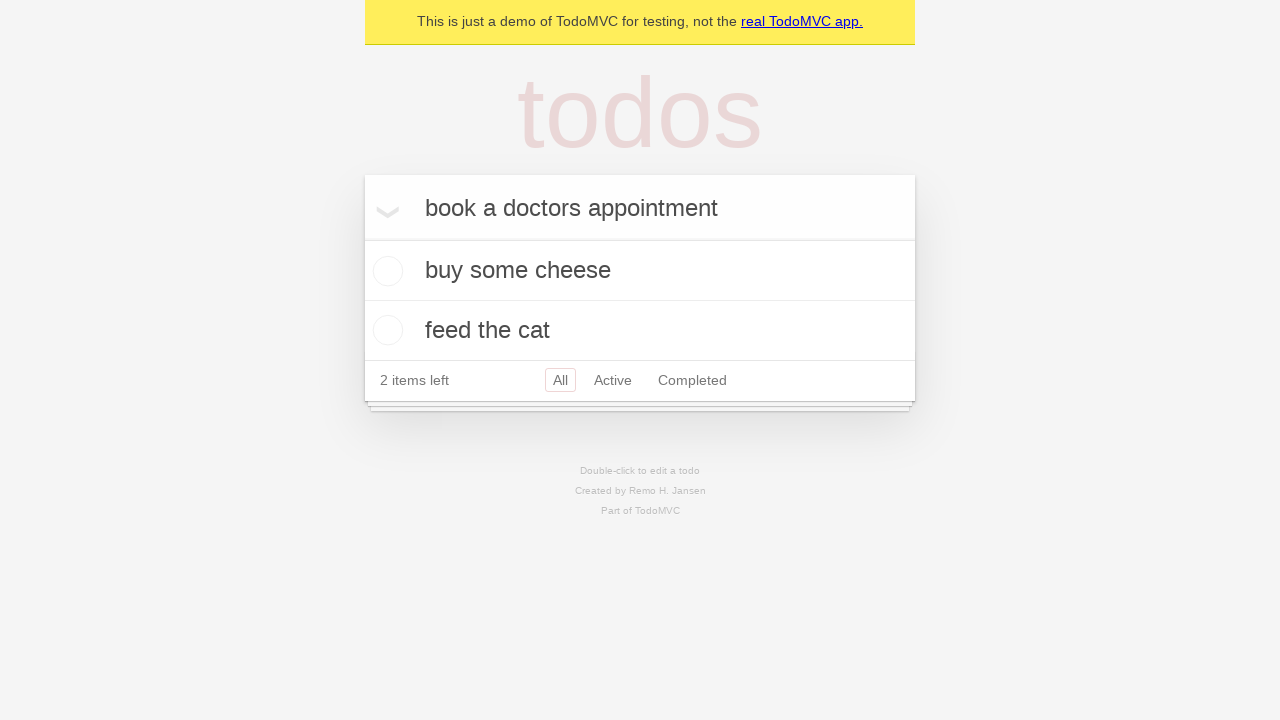

Pressed Enter to add 'book a doctors appointment' to todo list on internal:attr=[placeholder="What needs to be done?"i]
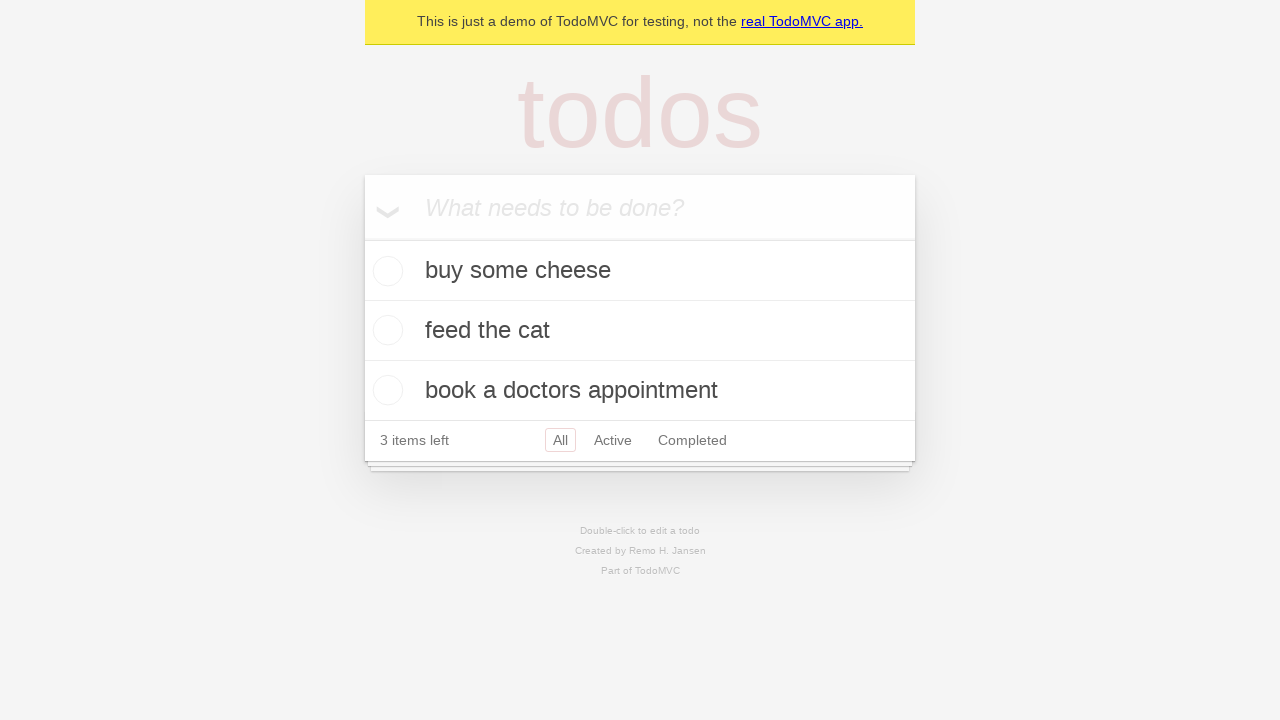

All three todo items have been added to the list
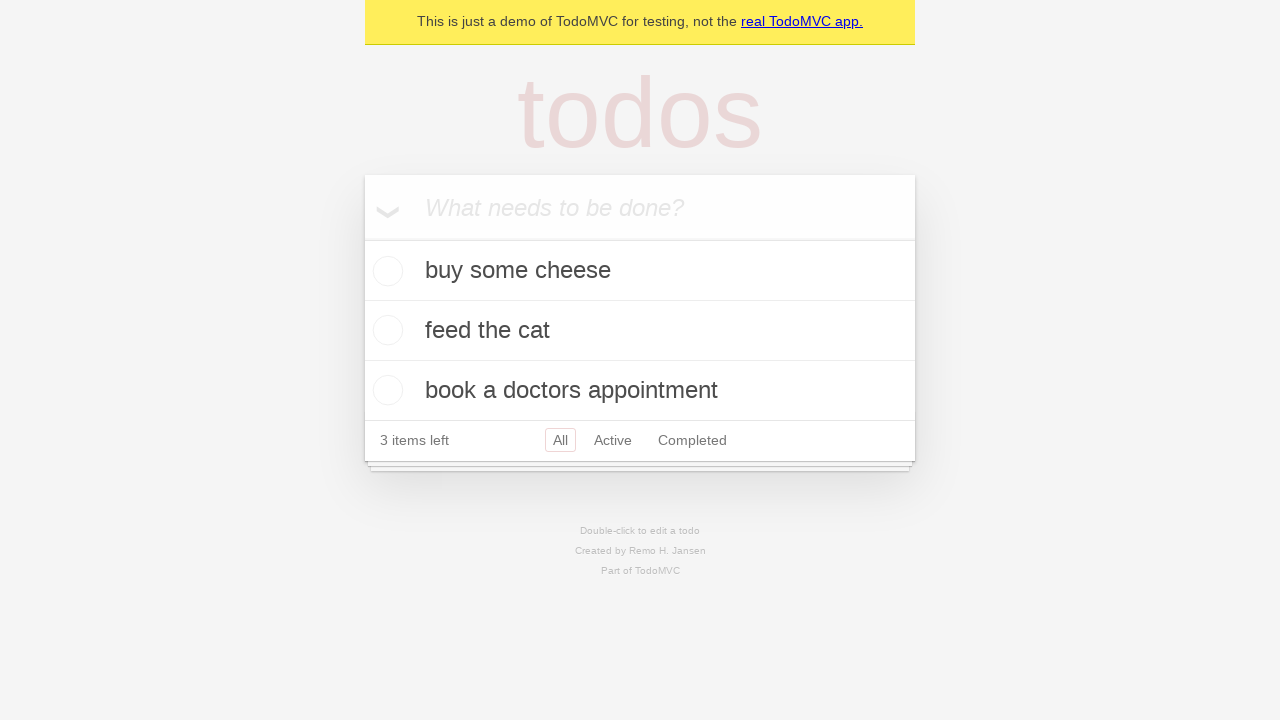

Checked the toggle all checkbox to mark all items as complete at (362, 238) on internal:label="Mark all as complete"i
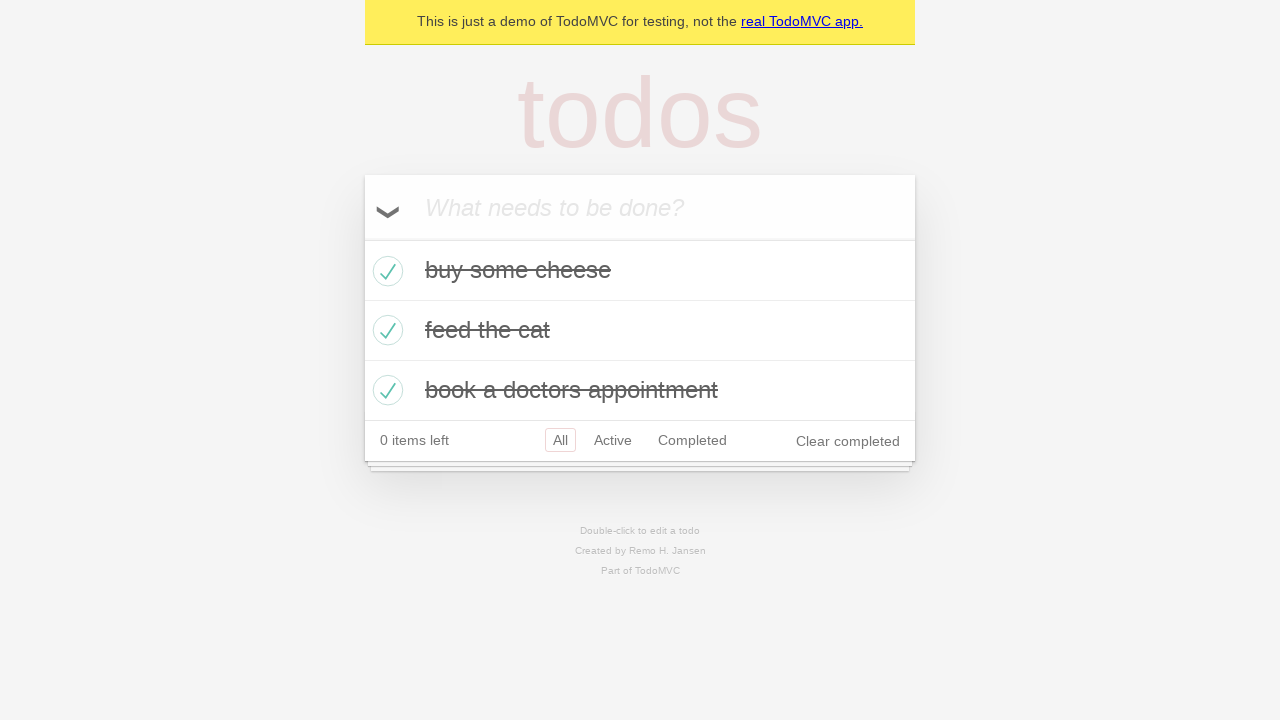

Unchecked the toggle all checkbox to mark all items as incomplete at (362, 238) on internal:label="Mark all as complete"i
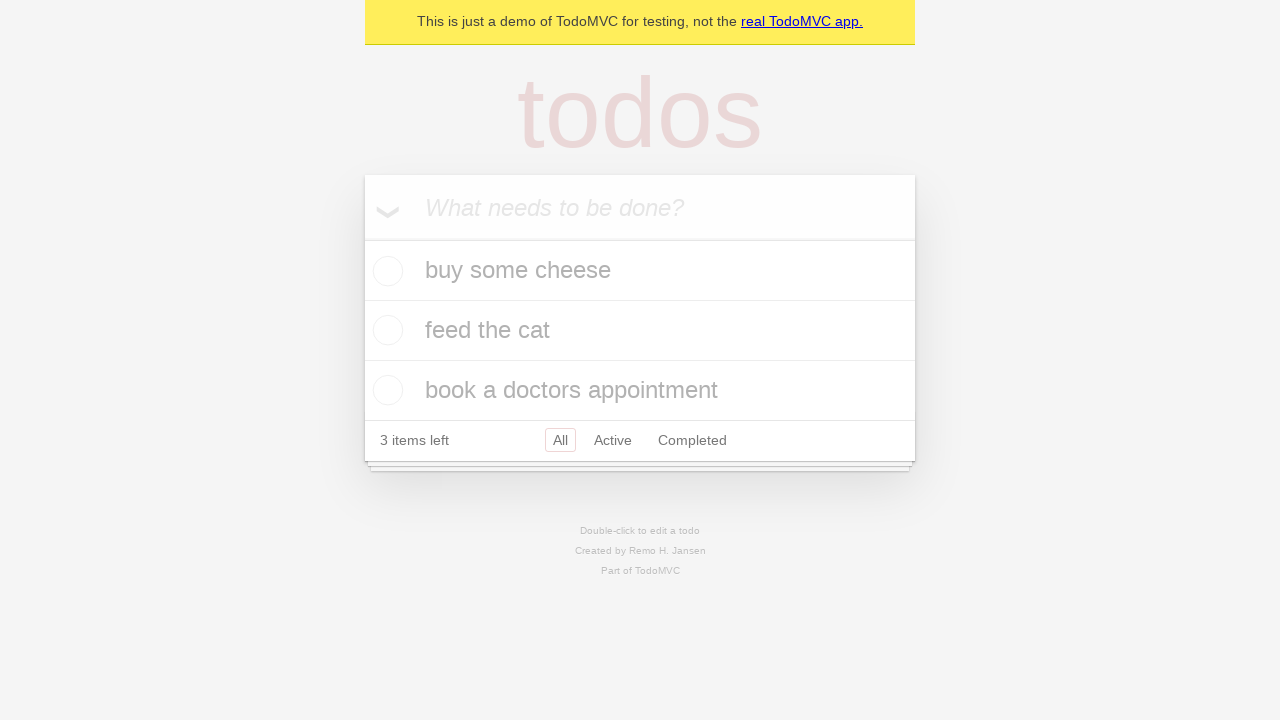

Waited for items to update after unchecking toggle all
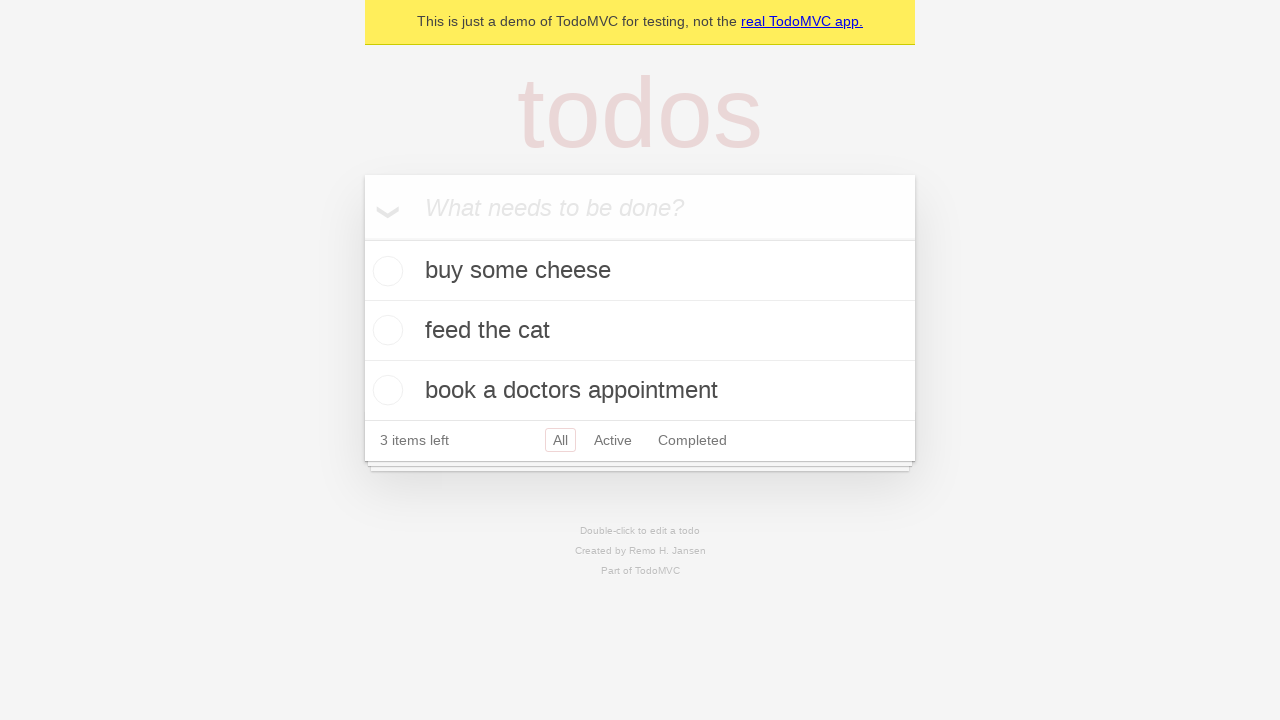

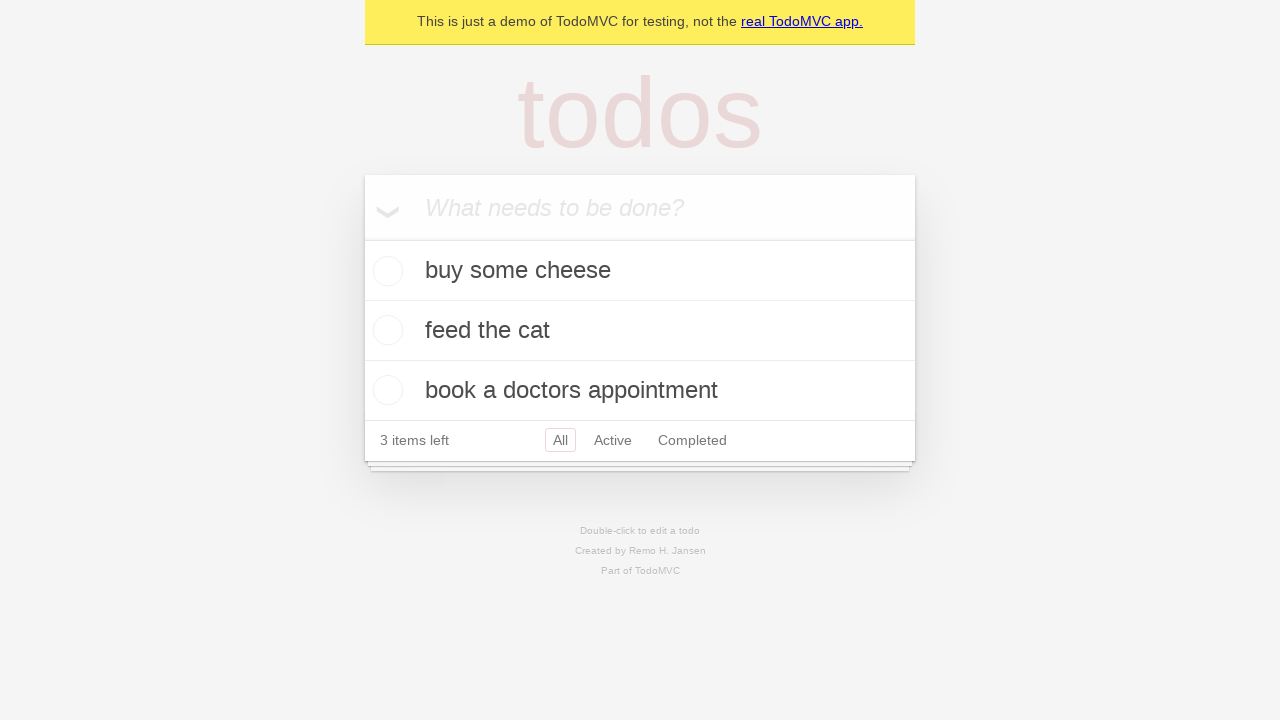